Tests dropdown selection by selecting options by value and index

Starting URL: https://omayo.blogspot.com/

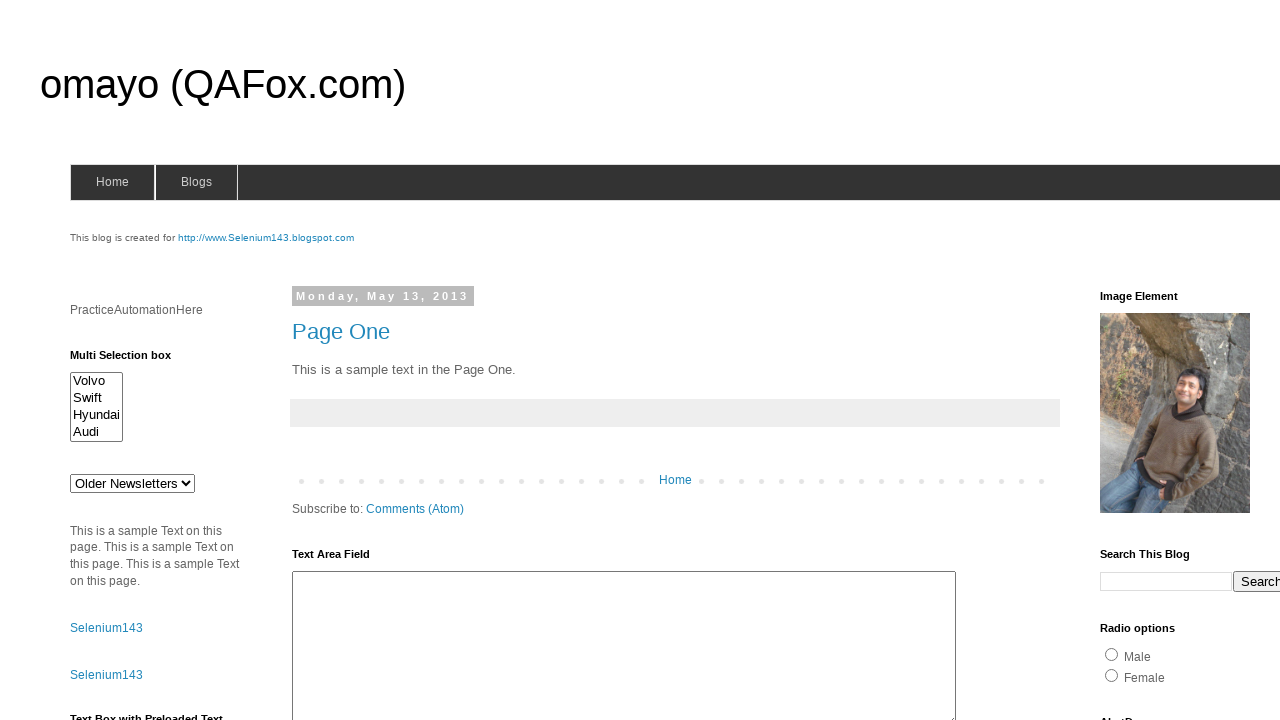

Waited for dropdown element with id 'drop1' to be visible
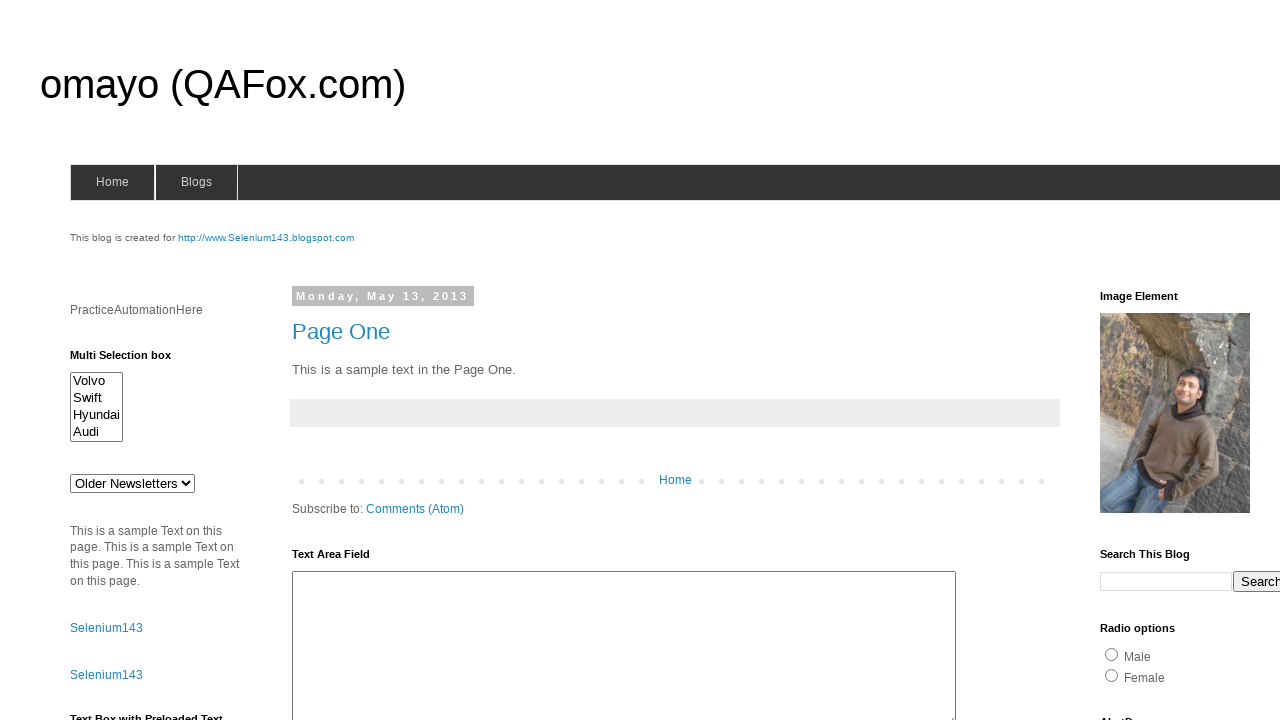

Selected dropdown option by value 'mno' on #drop1
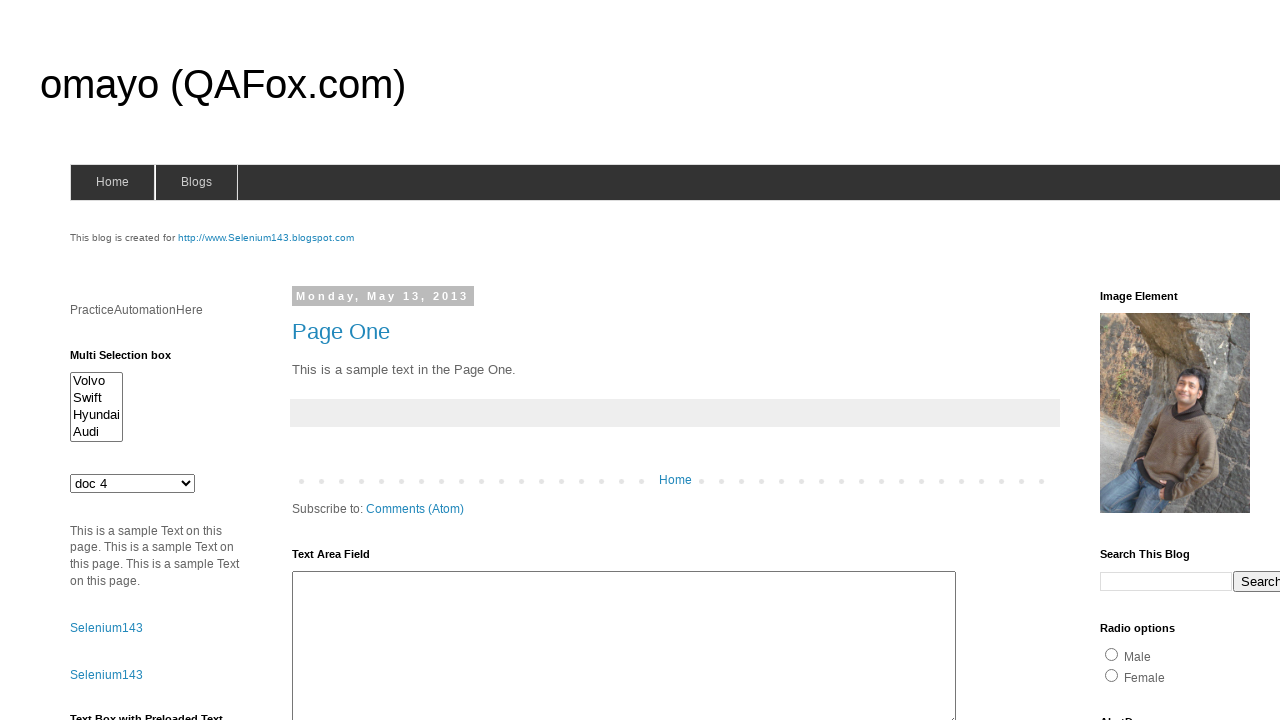

Selected dropdown option by index 1 on #drop1
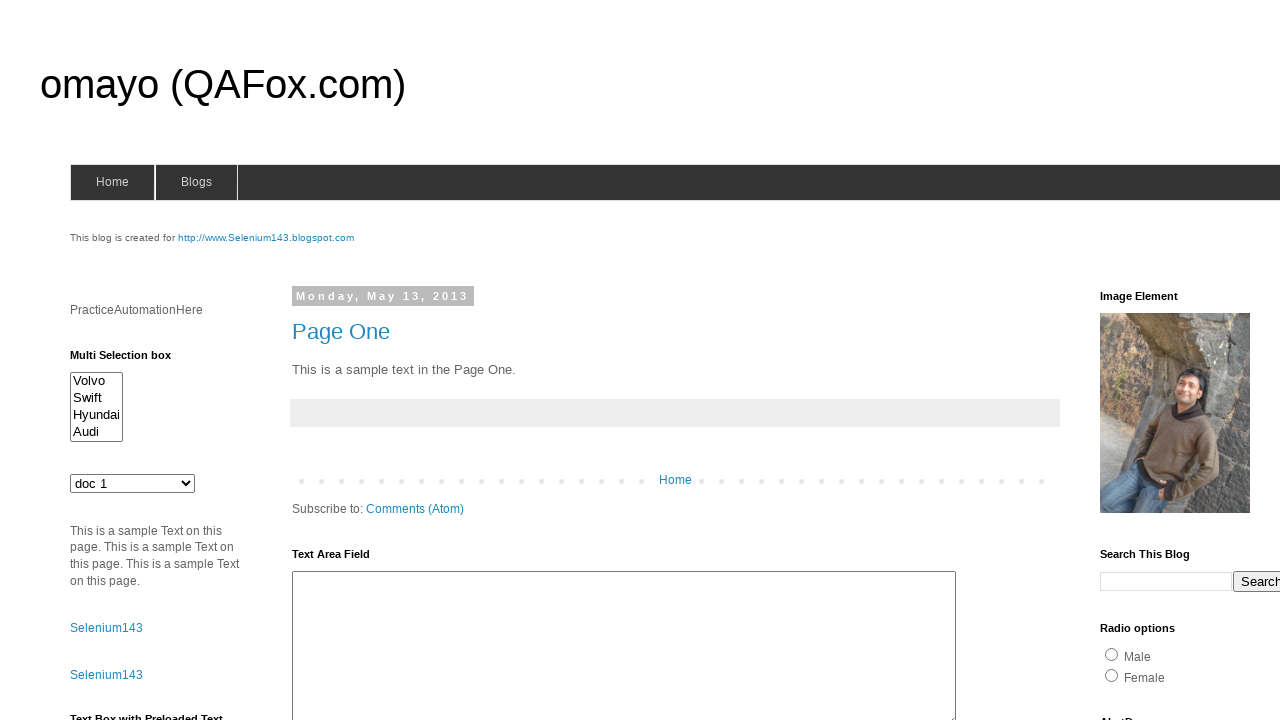

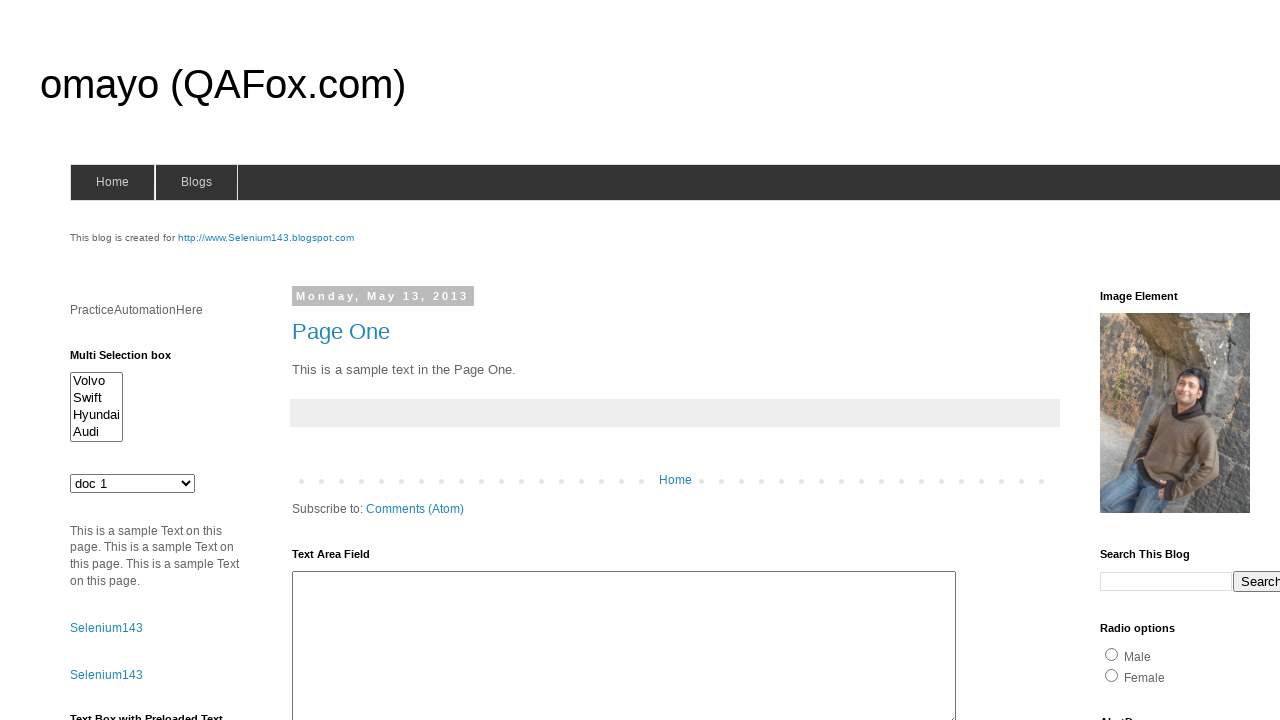